Tests window handling by clicking a button that opens a new window, switching between parent and child windows, and verifying their titles

Starting URL: https://testautomationpractice.blogspot.com/

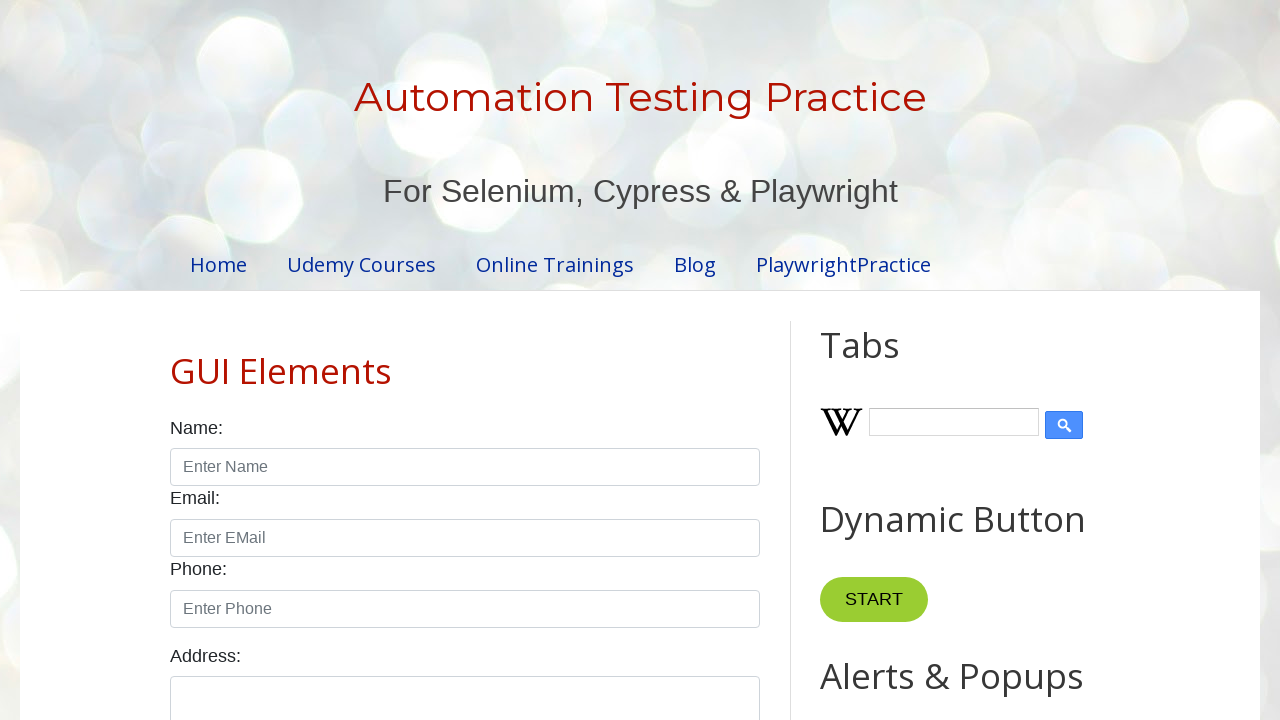

Clicked button to open new window at (880, 361) on xpath=//button[@onclick='myFunction()']
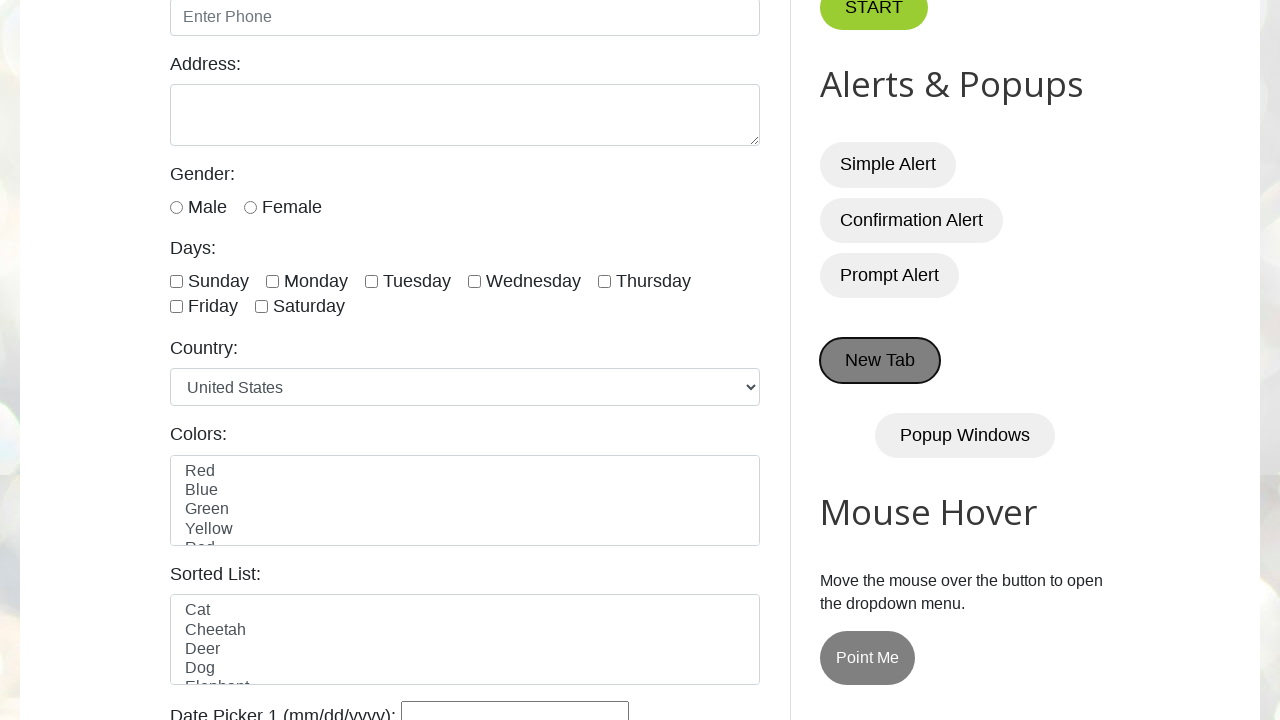

New window loaded
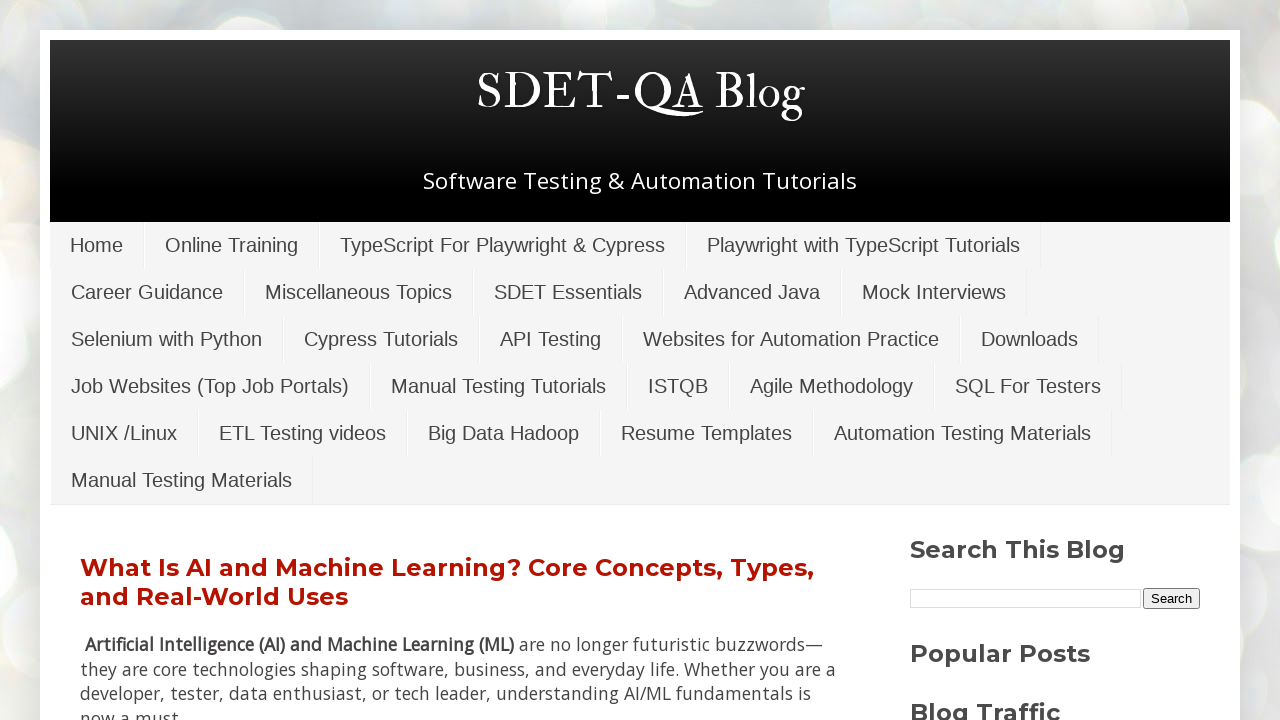

Retrieved child window title: SDET-QA Blog
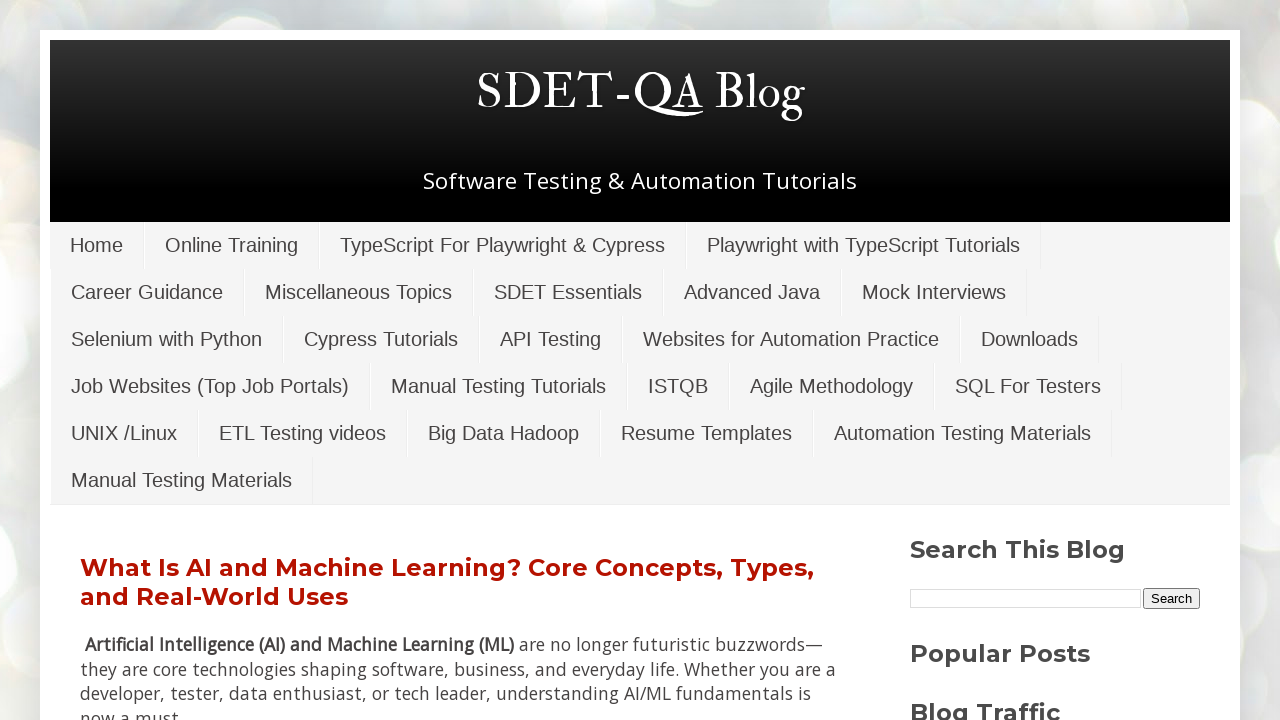

Retrieved parent window title: Automation Testing Practice
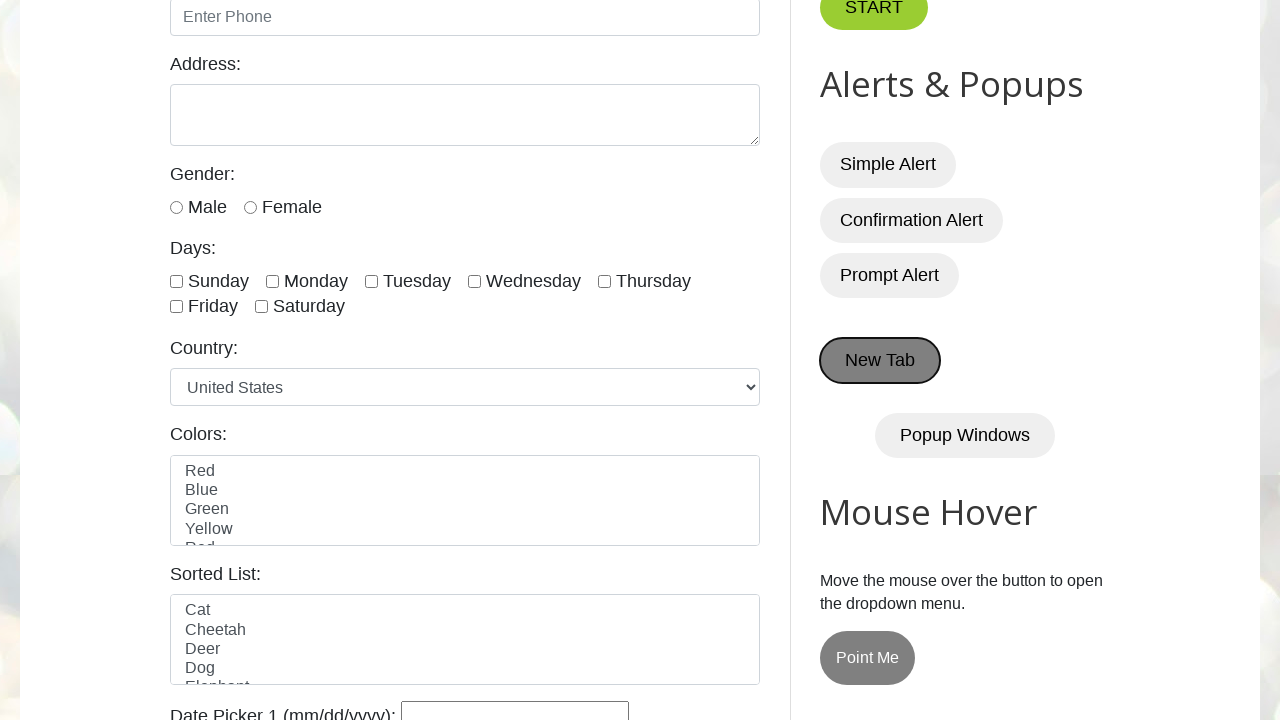

Closed child window
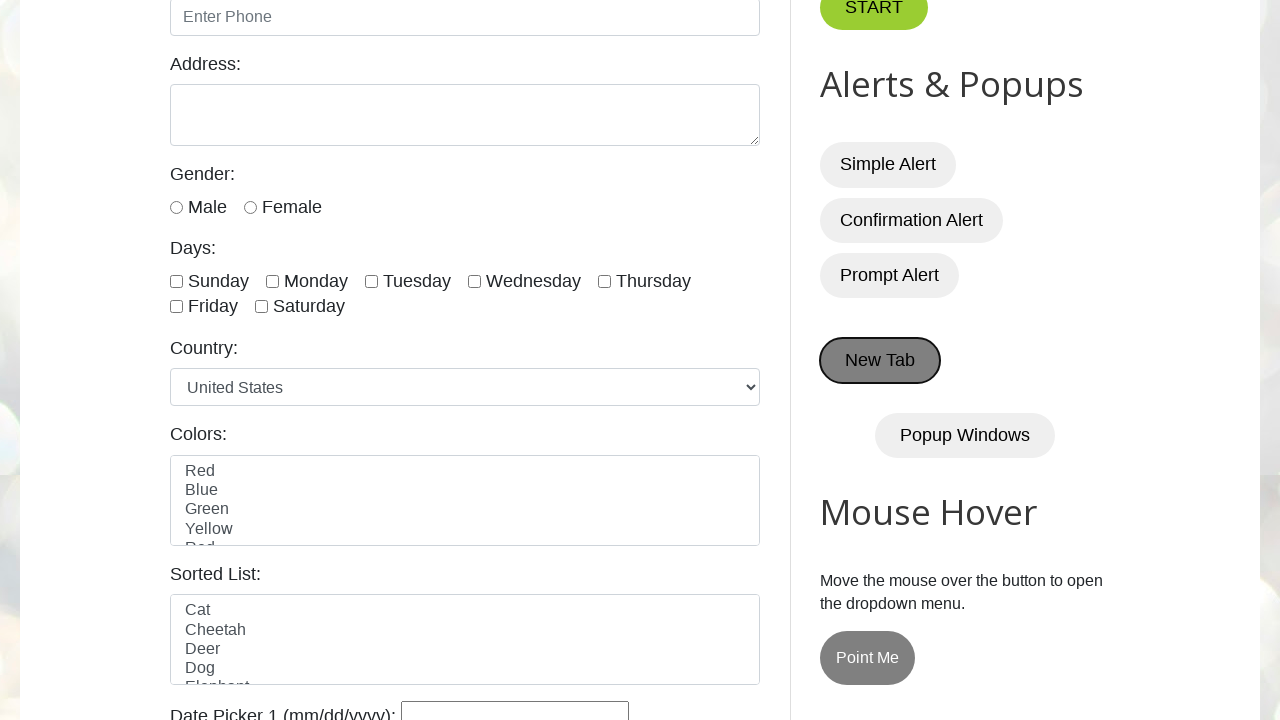

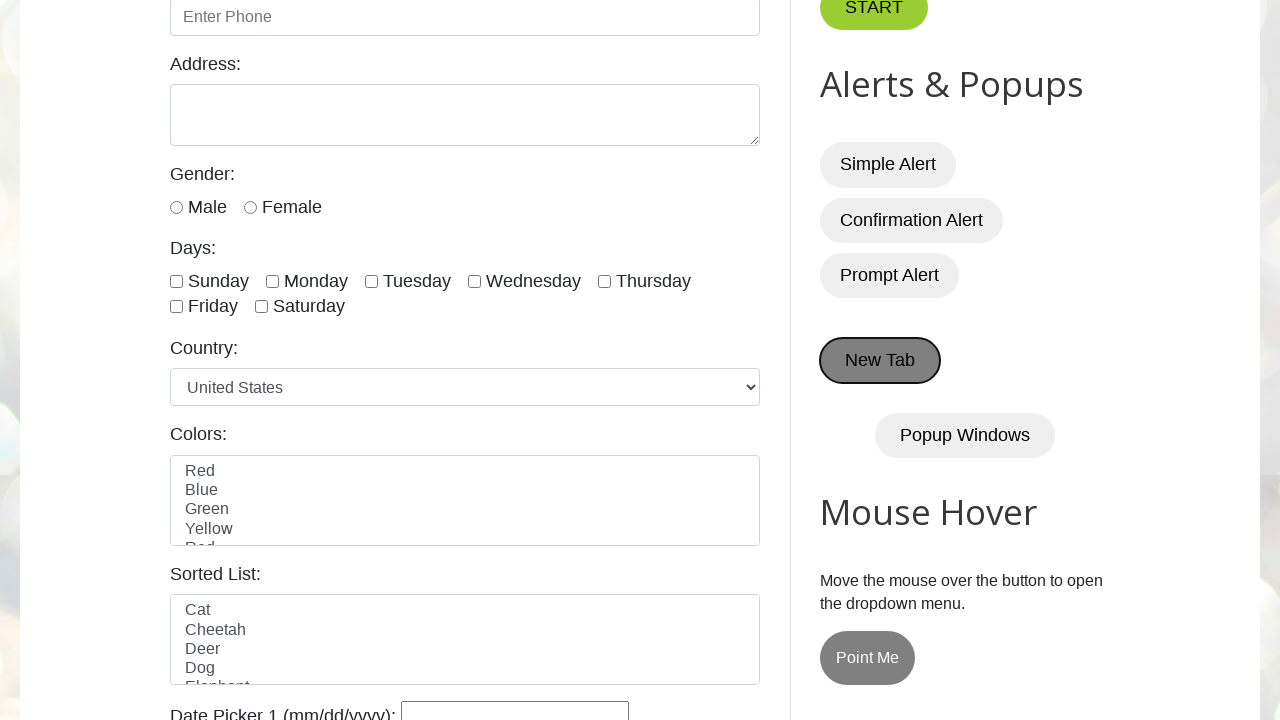